Tests adding a new customer as a bank manager and verifying the customer appears in the customer list

Starting URL: https://www.globalsqa.com/angularJs-protractor/BankingProject/#/login

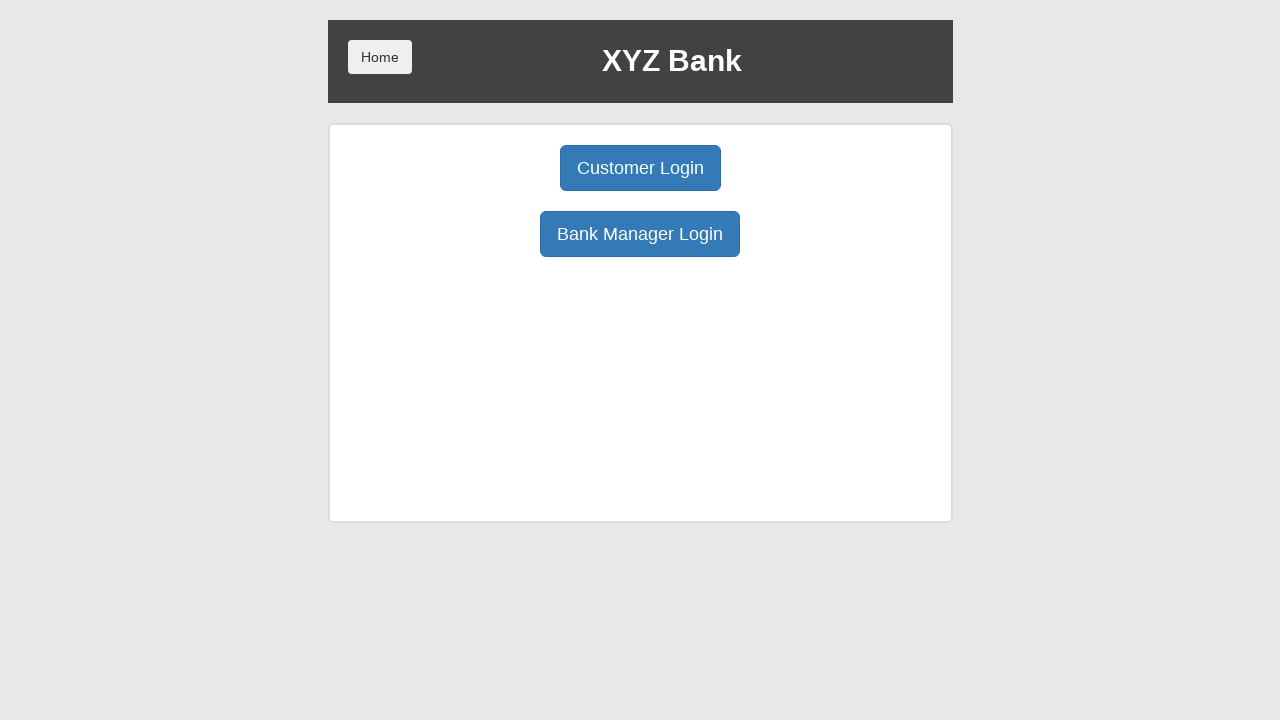

Clicked manager login button at (640, 234) on body > div > div > div.ng-scope > div > div.borderM.box.padT20 > div:nth-child(3
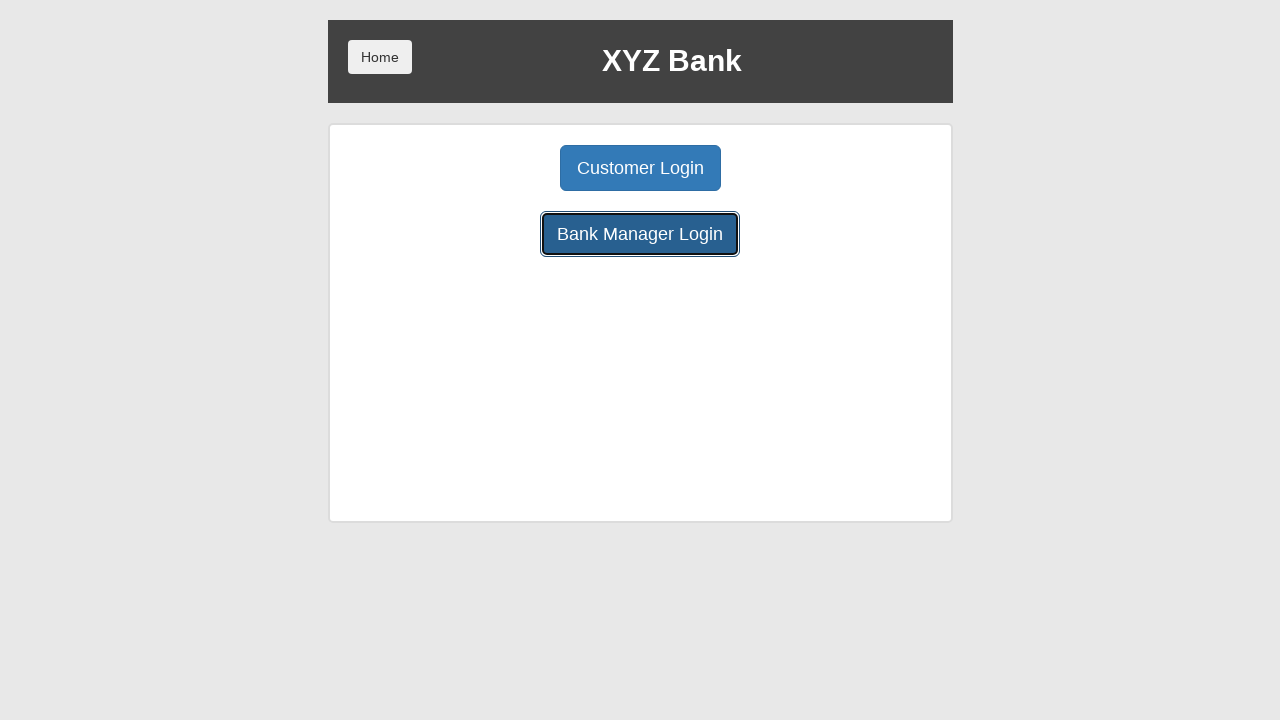

Clicked add customer button at (502, 168) on body > div > div > div.ng-scope > div > div.center > button:nth-child(1)
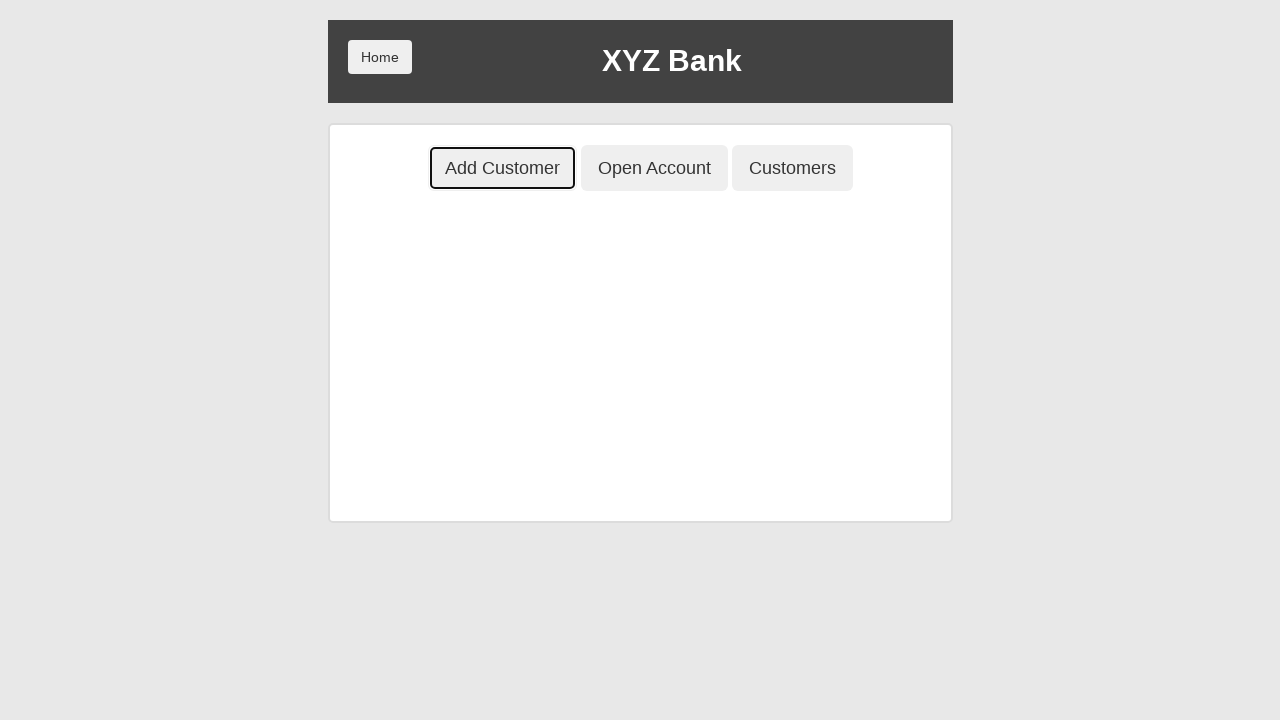

Filled first name field with 'John' on body > div > div > div.ng-scope > div > div.ng-scope > div > div > form > div:nt
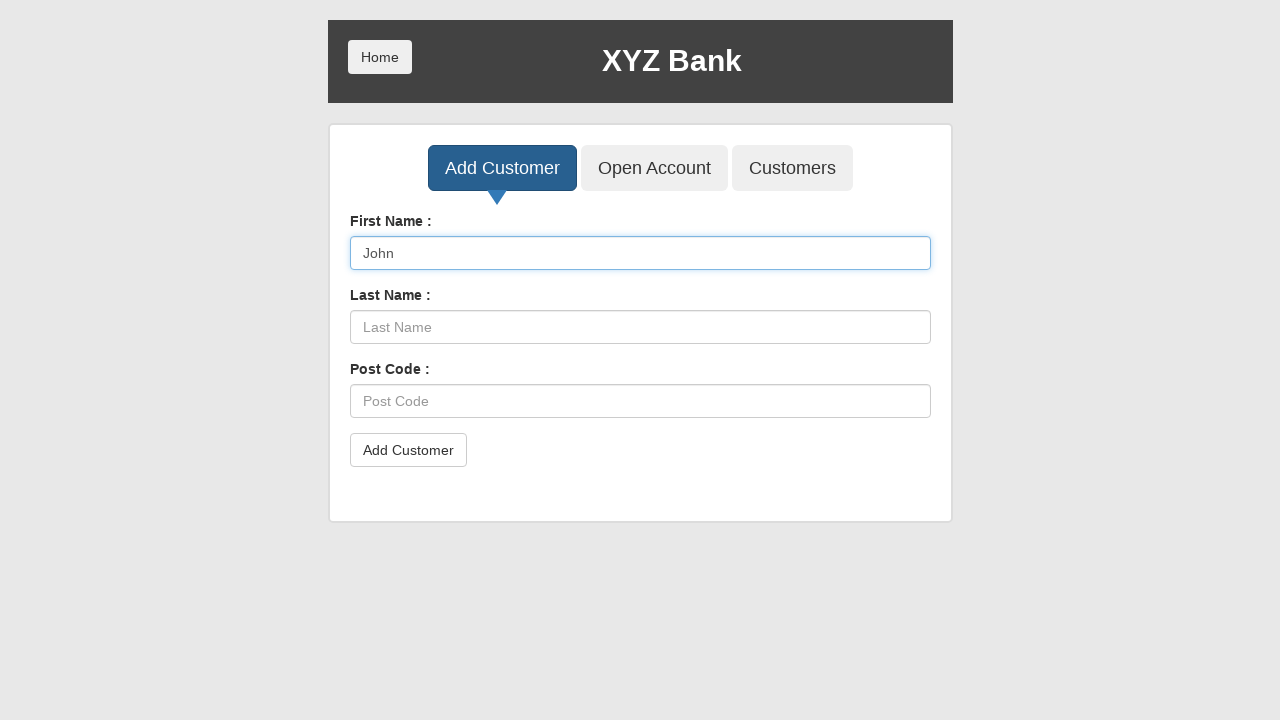

Filled last name field with 'Smith' on body > div > div > div.ng-scope > div > div.ng-scope > div > div > form > div:nt
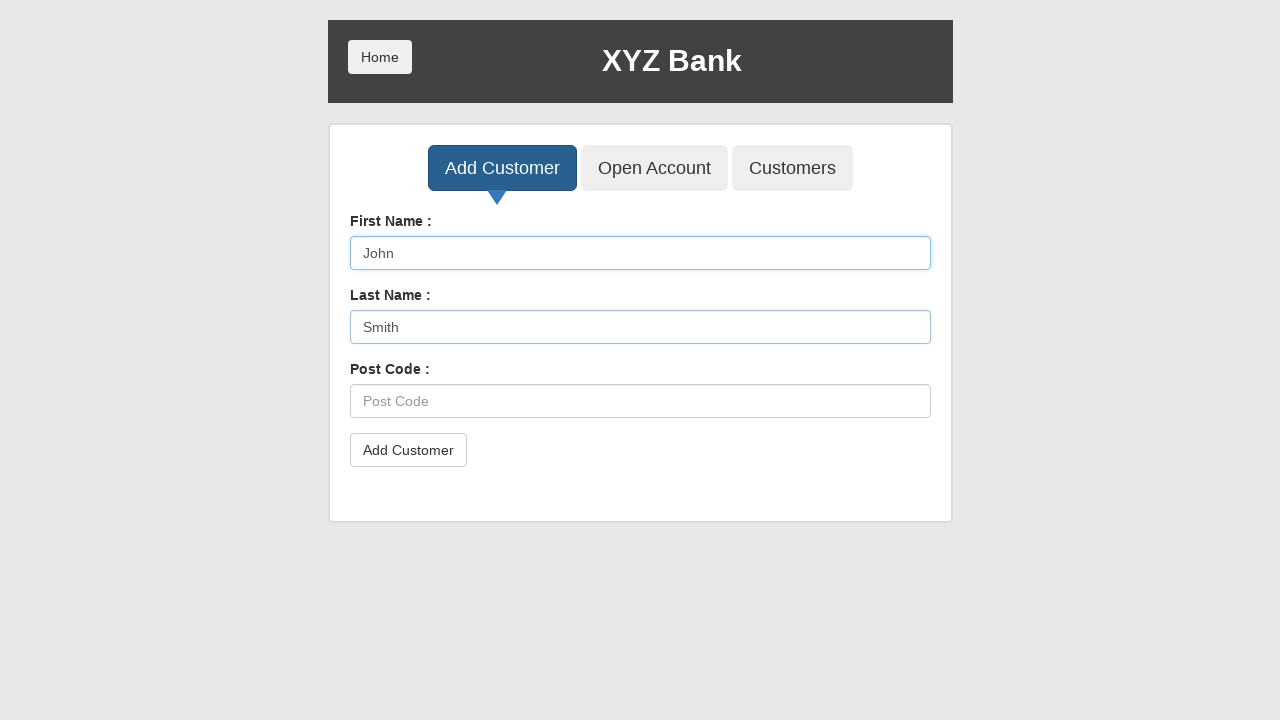

Filled post code field with '123456' on body > div > div > div.ng-scope > div > div.ng-scope > div > div > form > div:nt
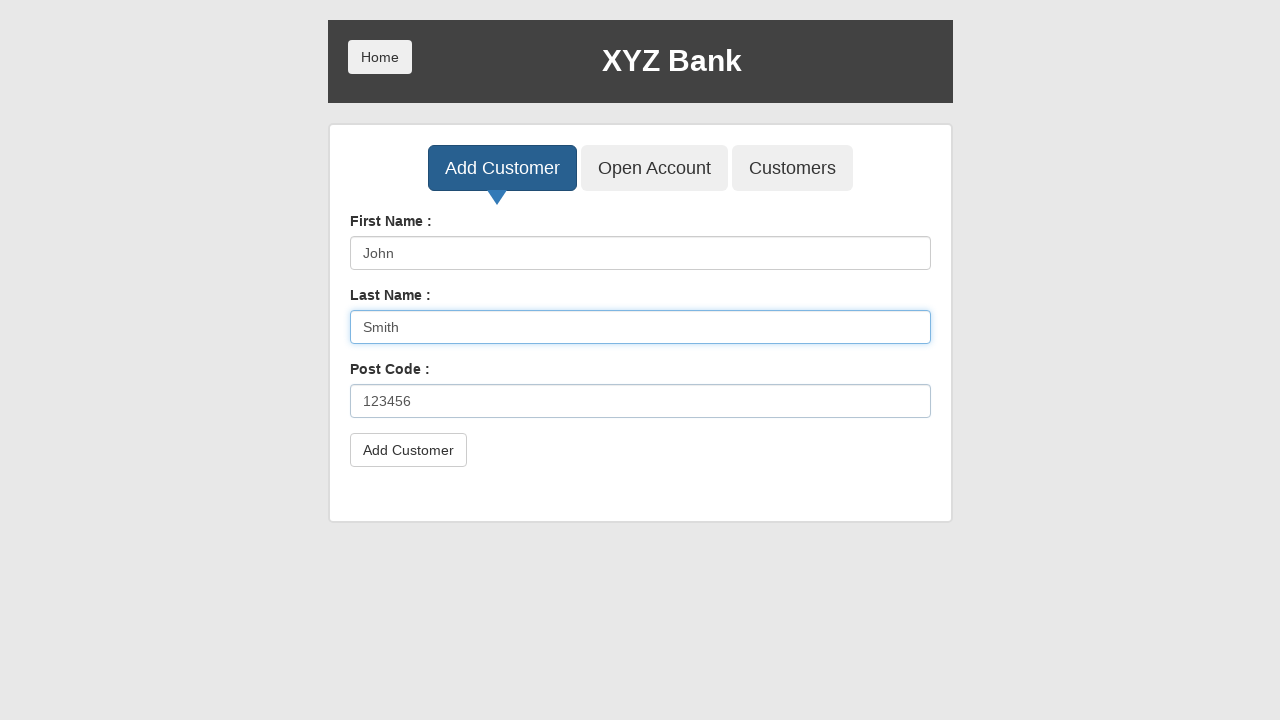

Clicked add customer submit button at (408, 450) on body > div > div > div.ng-scope > div > div.ng-scope > div > div > form > button
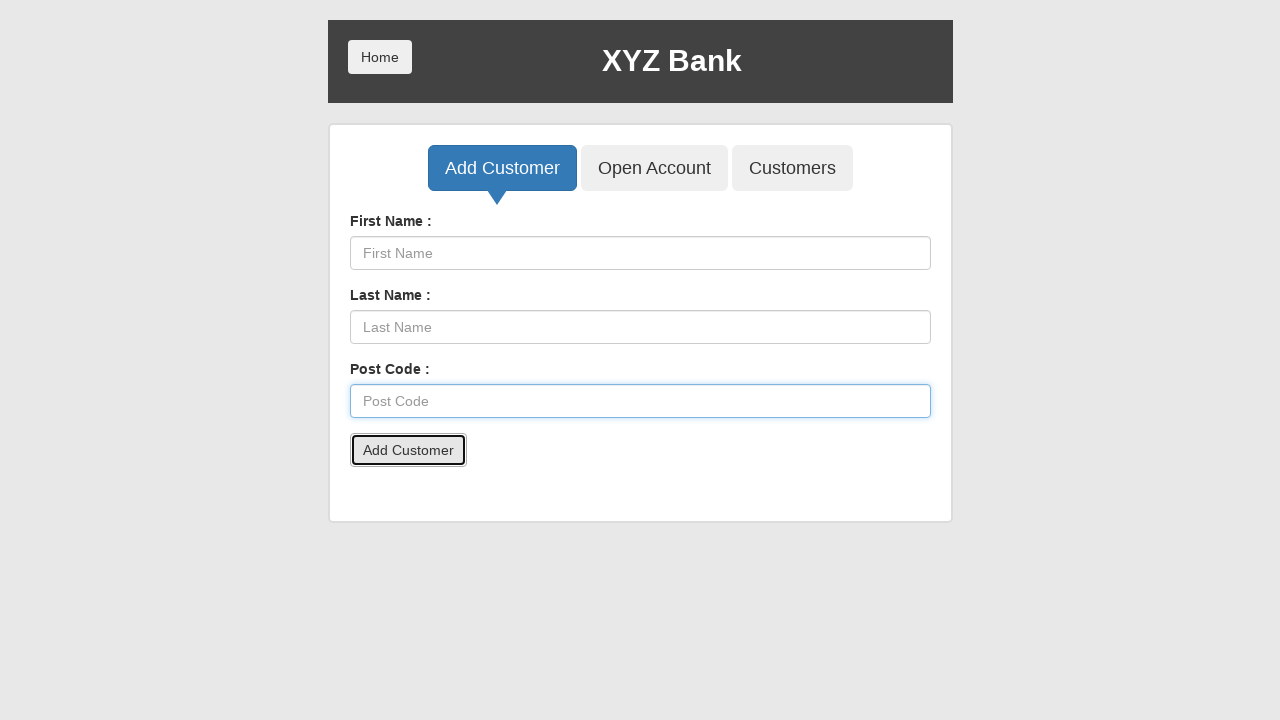

Accepted confirmation alert
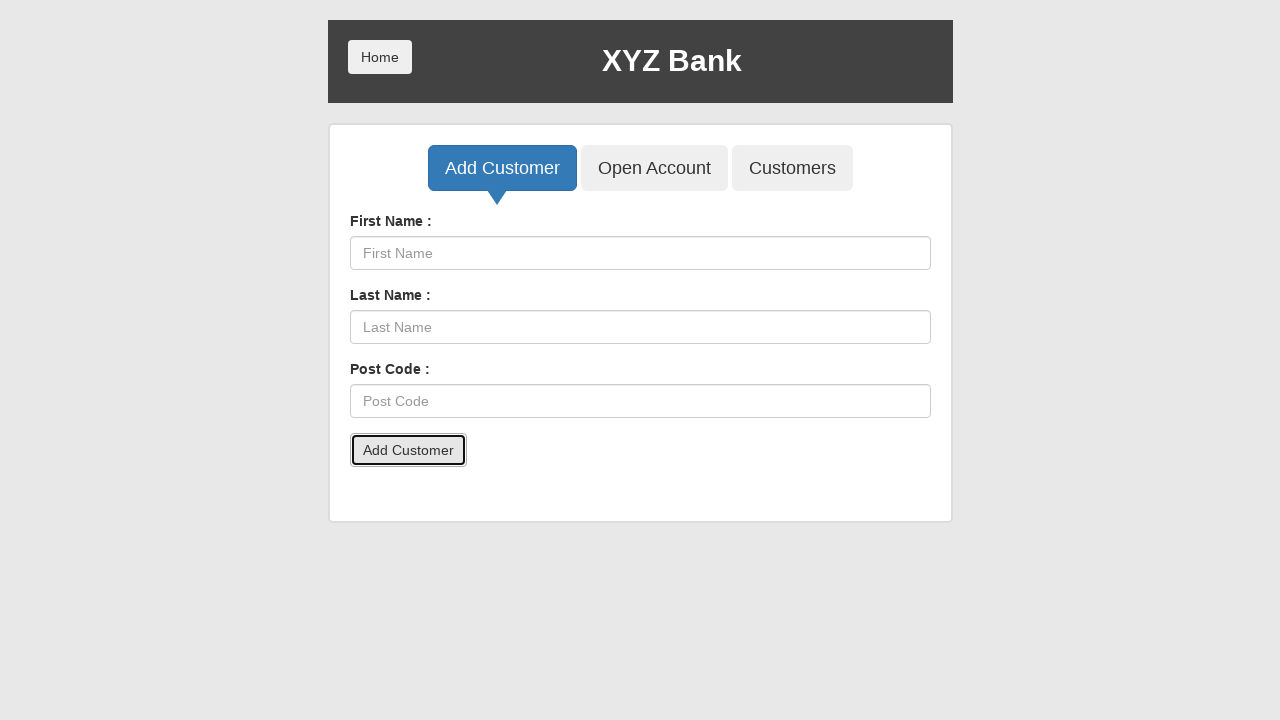

Clicked customers button to view customer list at (792, 168) on body > div > div > div.ng-scope > div > div.center > button:nth-child(3)
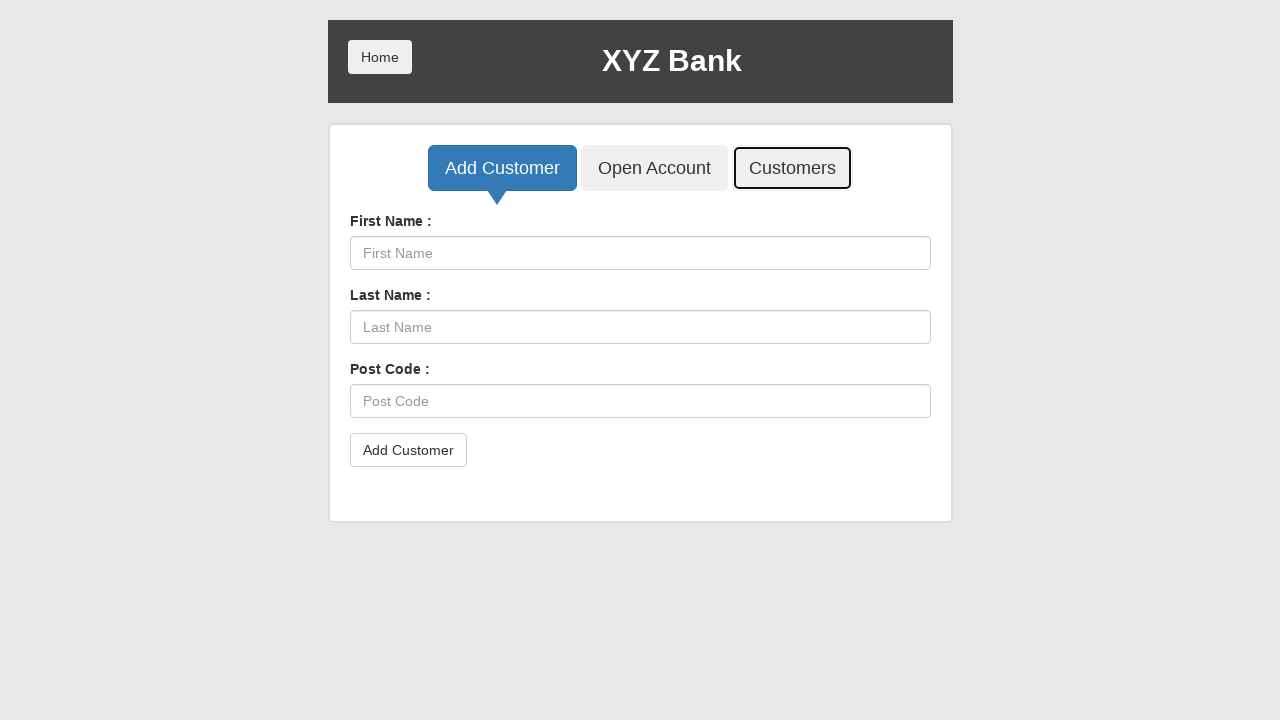

Customer list table loaded successfully
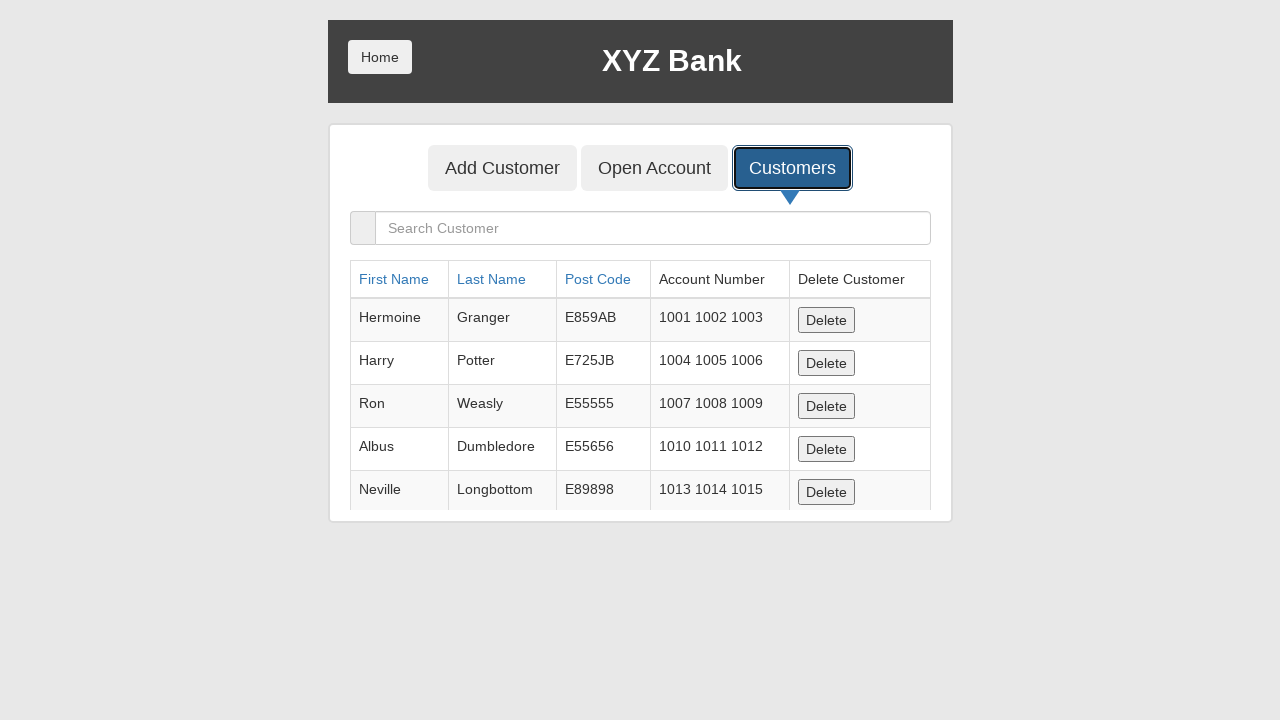

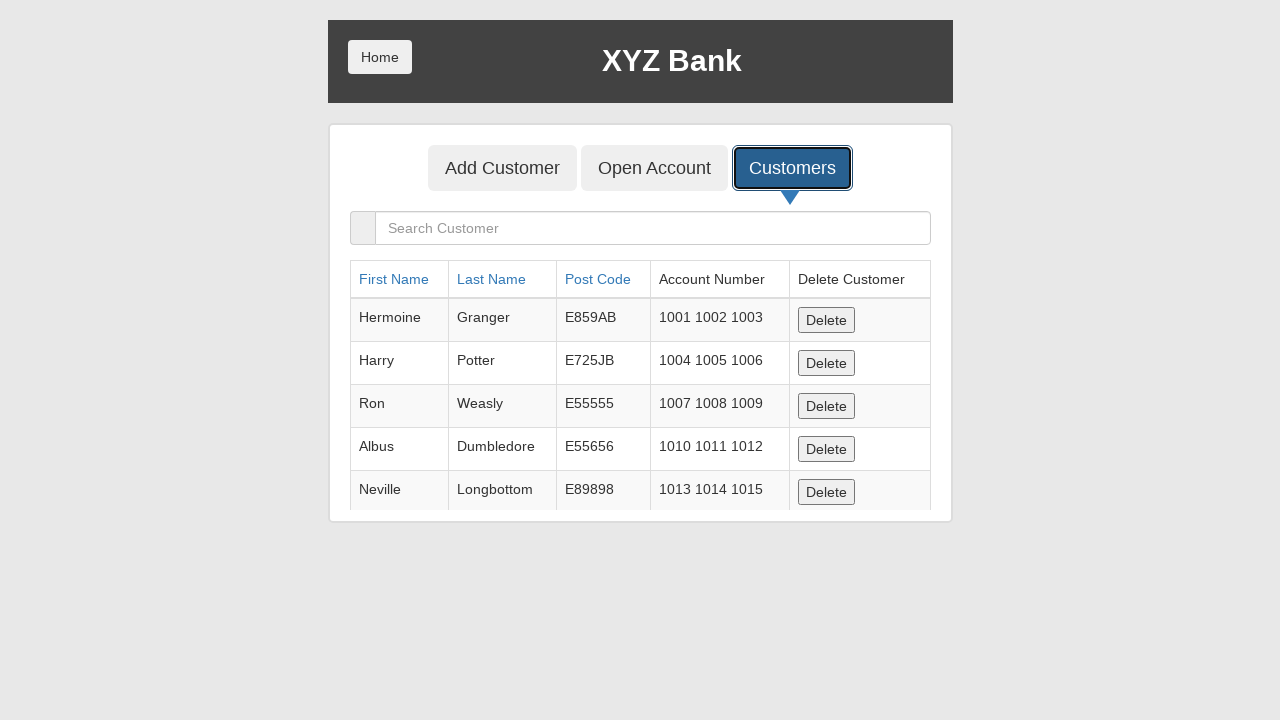